Tests password generation by entering master password and site name, then verifying the generated password

Starting URL: http://angel.net/~nic/passwd.sha1.1a.html

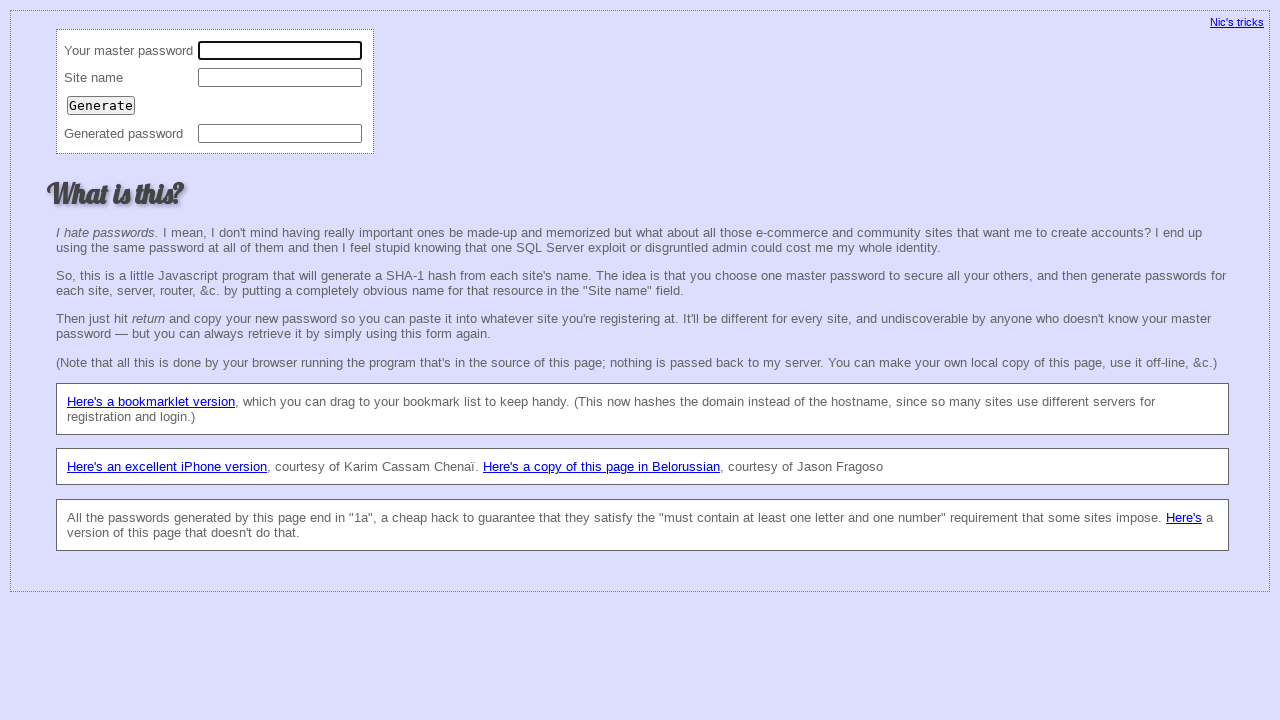

Filled master password field with '12345' on input[name='master']
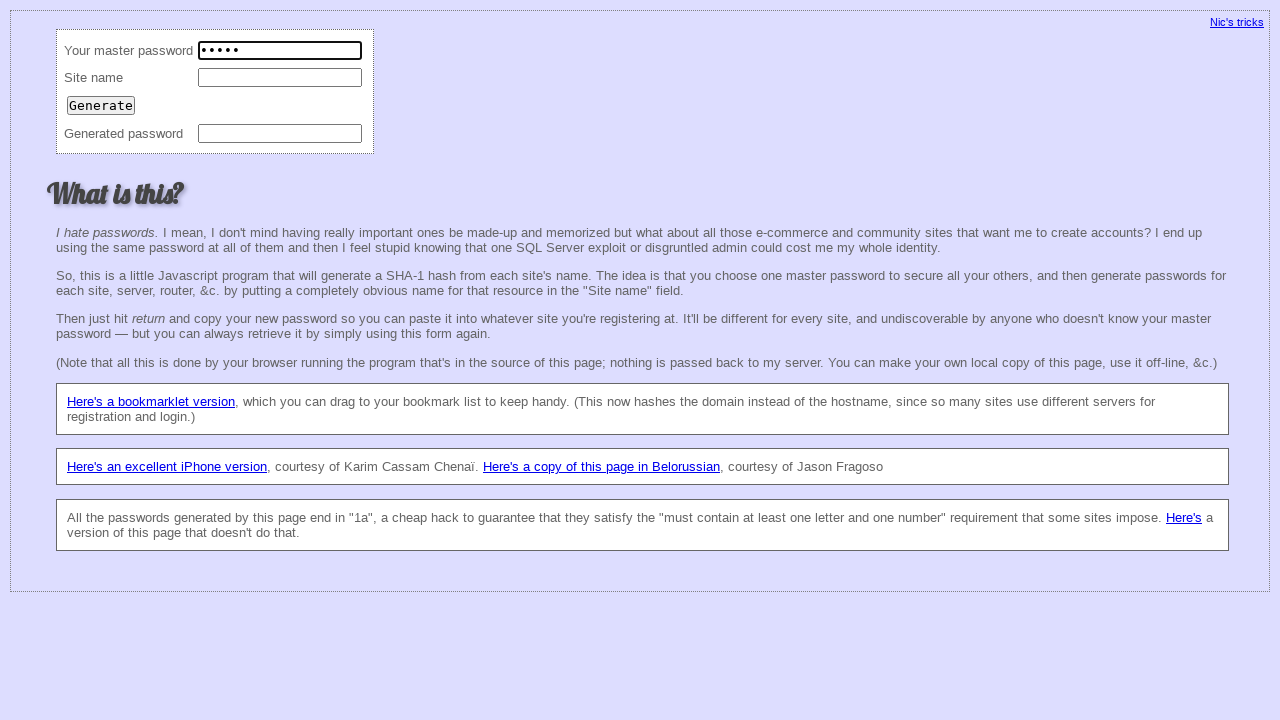

Filled site name field with 'p@m.ua' on input[name='site']
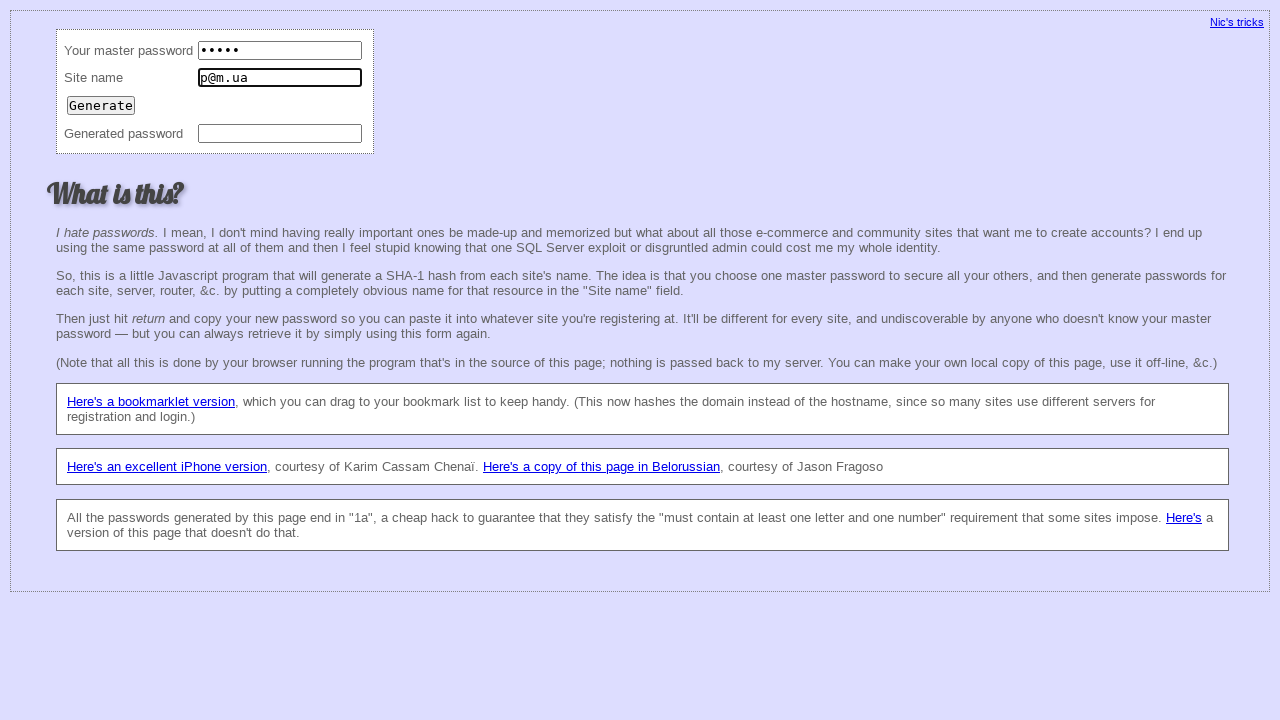

Pressed Enter to generate password on input[name='site']
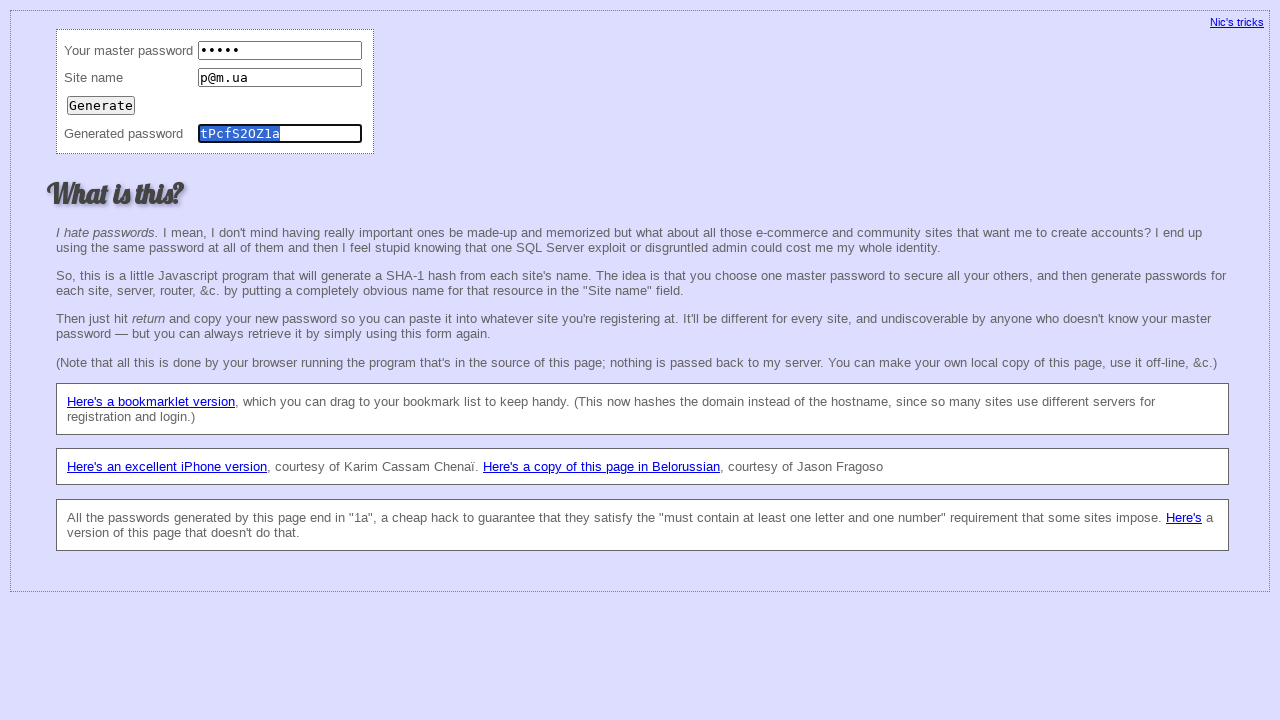

Retrieved generated password: 'tPcfS2OZ1a'
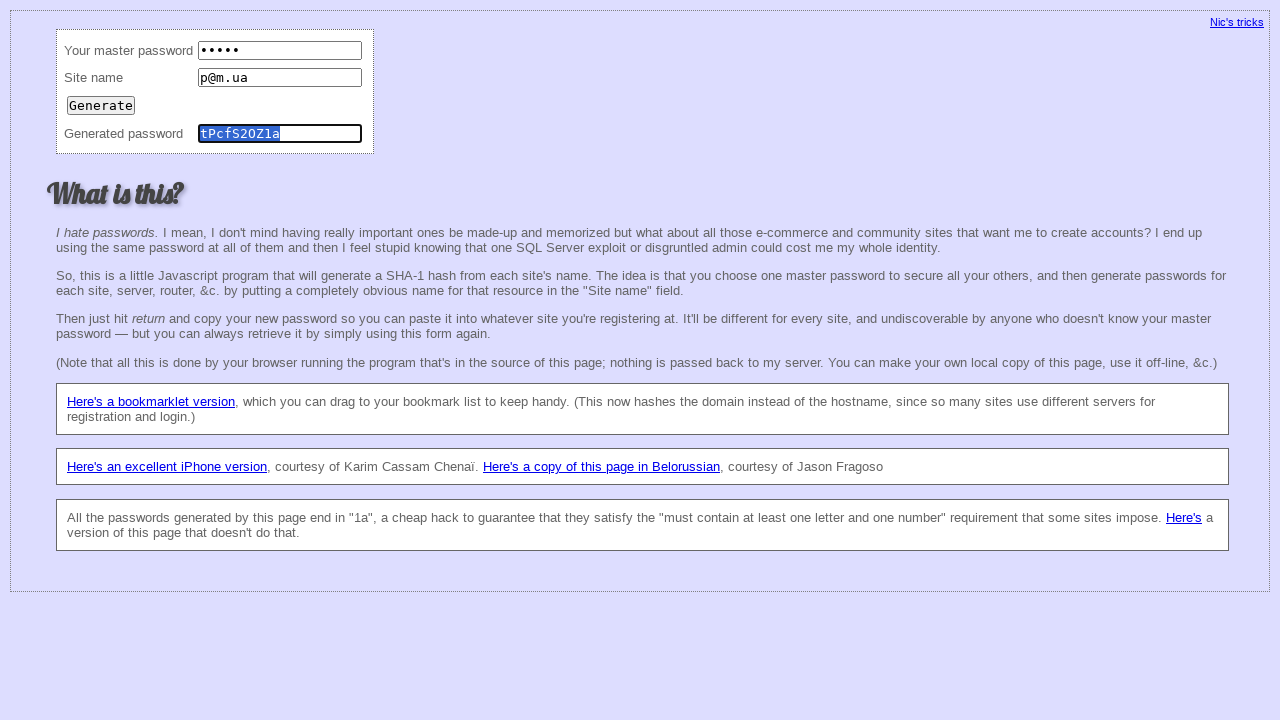

Verified generated password matches expected value 'tPcfS2OZ1a'
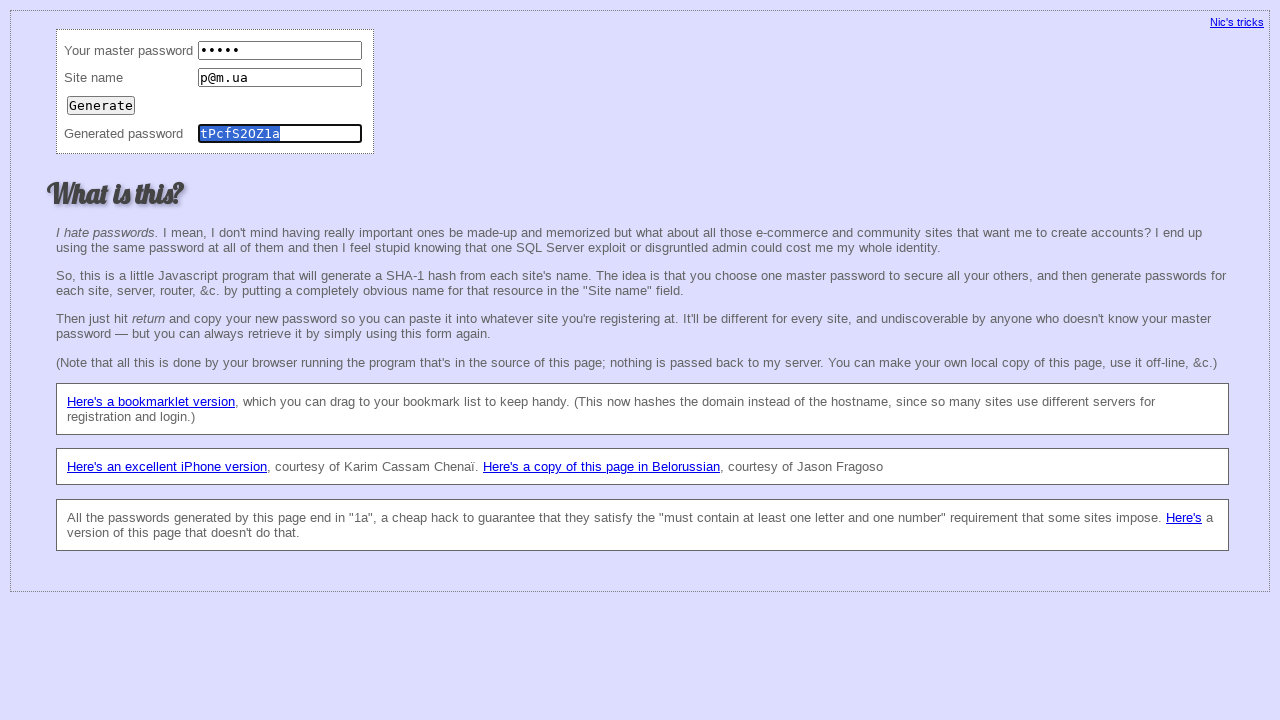

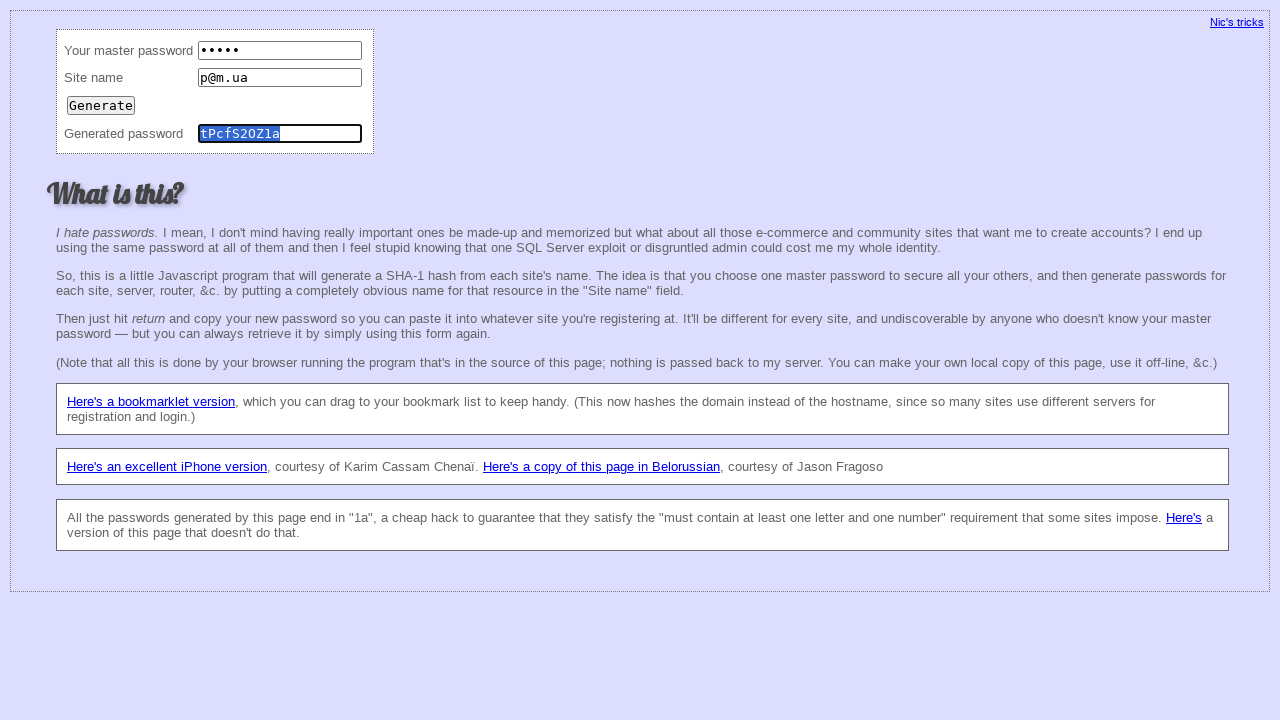